Tests explicit wait functionality by clicking a button that triggers a delayed element appearance

Starting URL: https://qavbox.github.io/demo/delay/

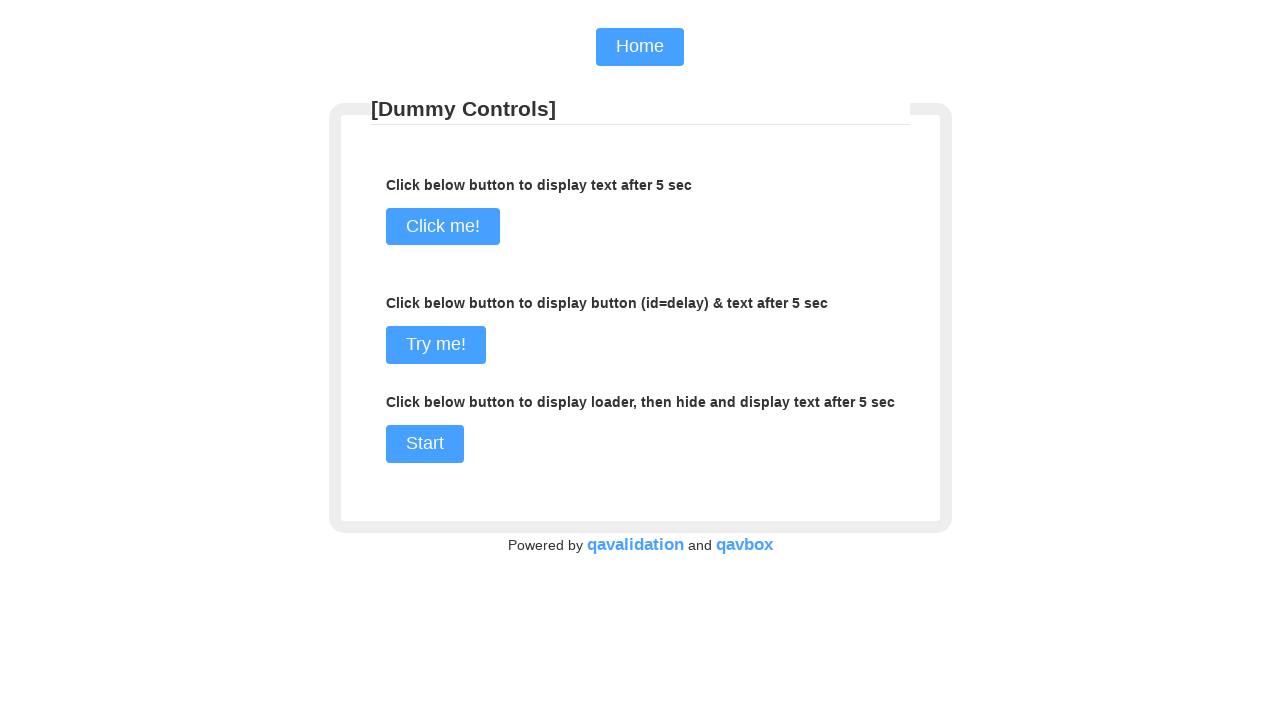

Clicked button to start delayed element loader at (424, 444) on xpath=//input[@id='loaderStart']
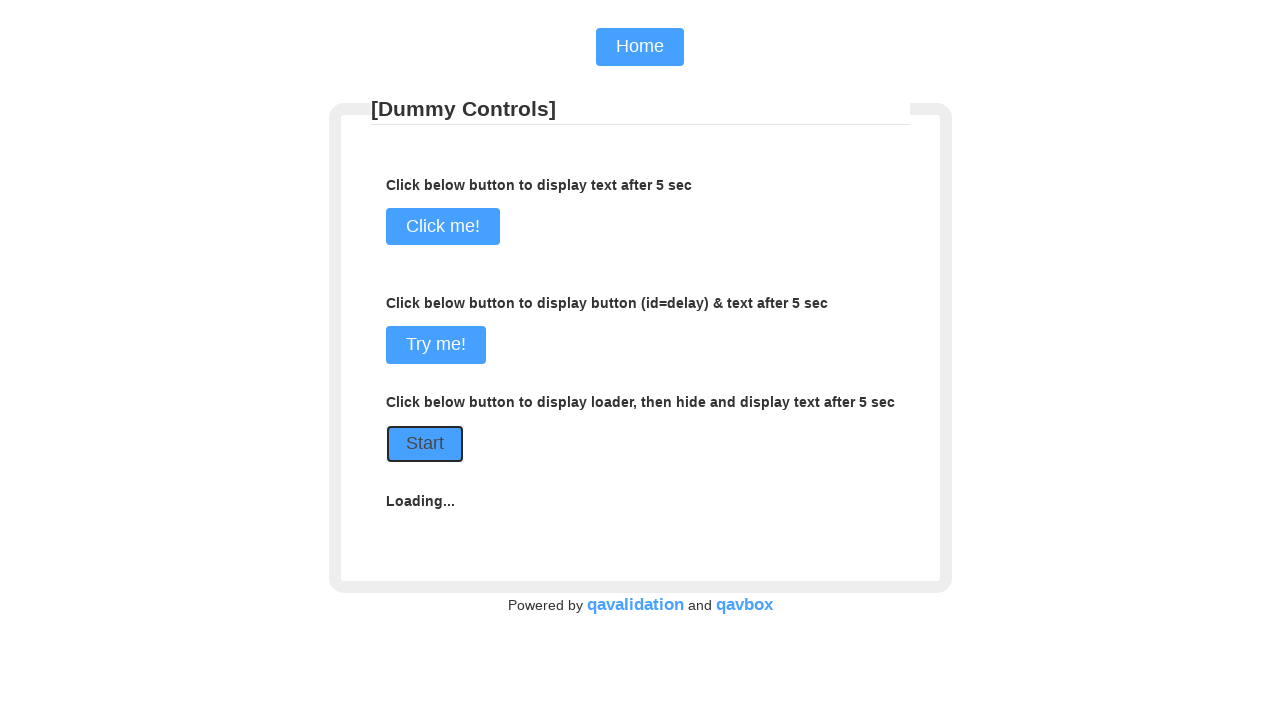

Waited for delayed element to appear (5 second delay)
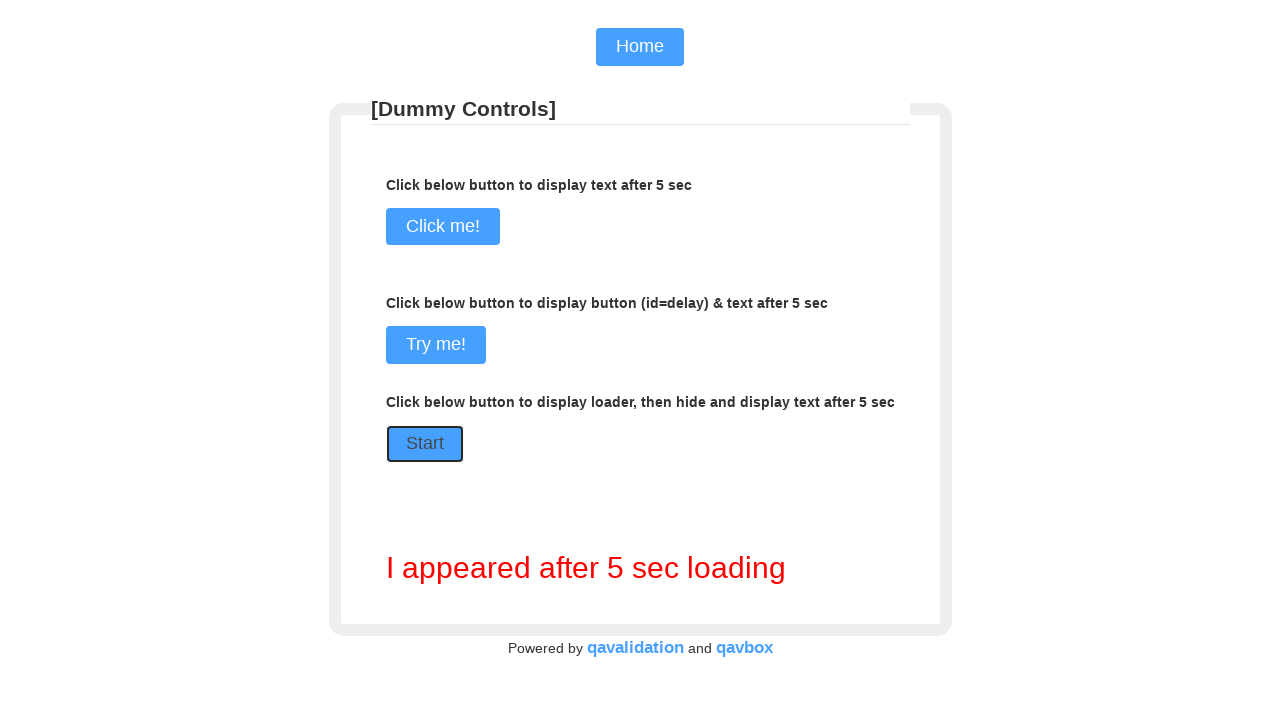

Retrieved text content from delayed element
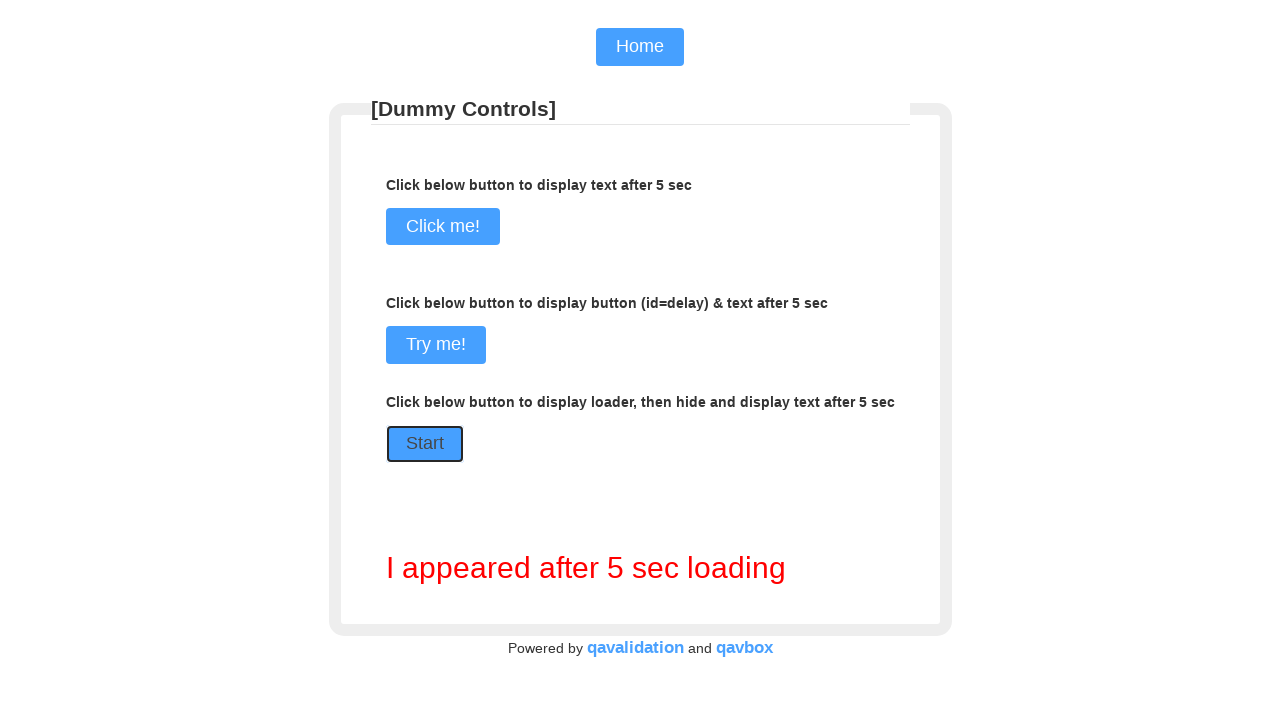

Verified delayed element contains expected text 'I appeared after 5 sec'
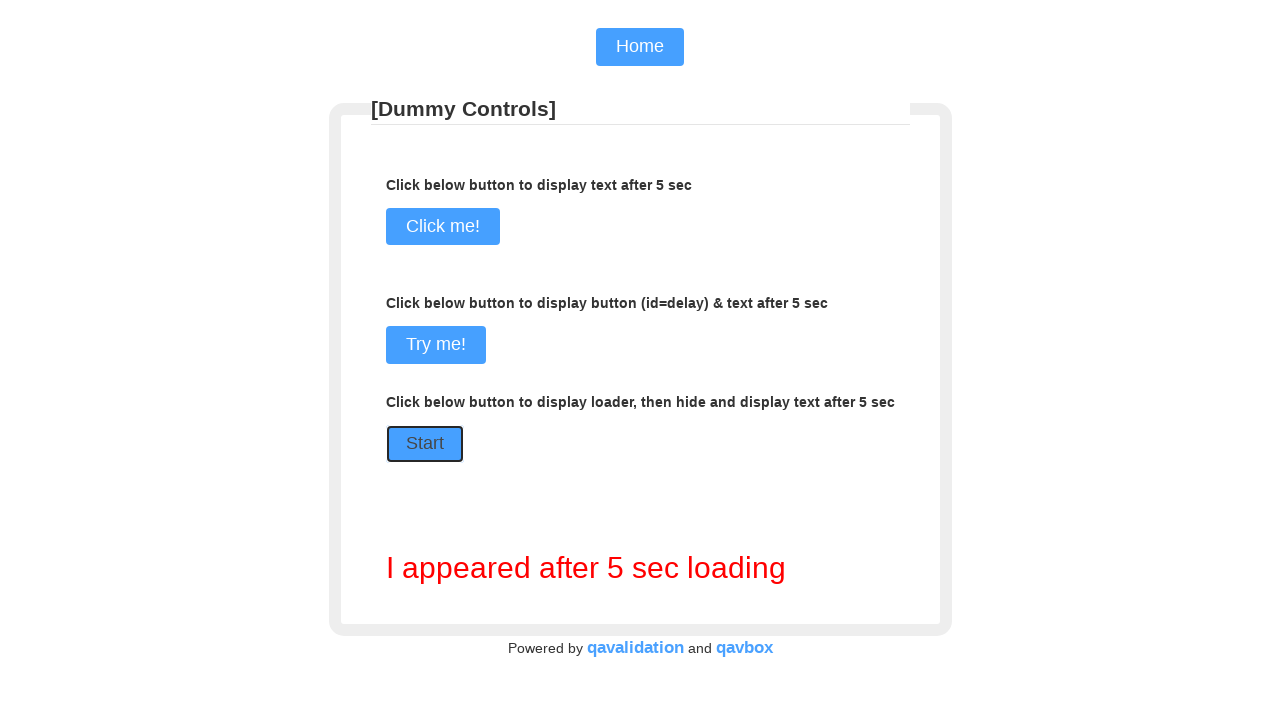

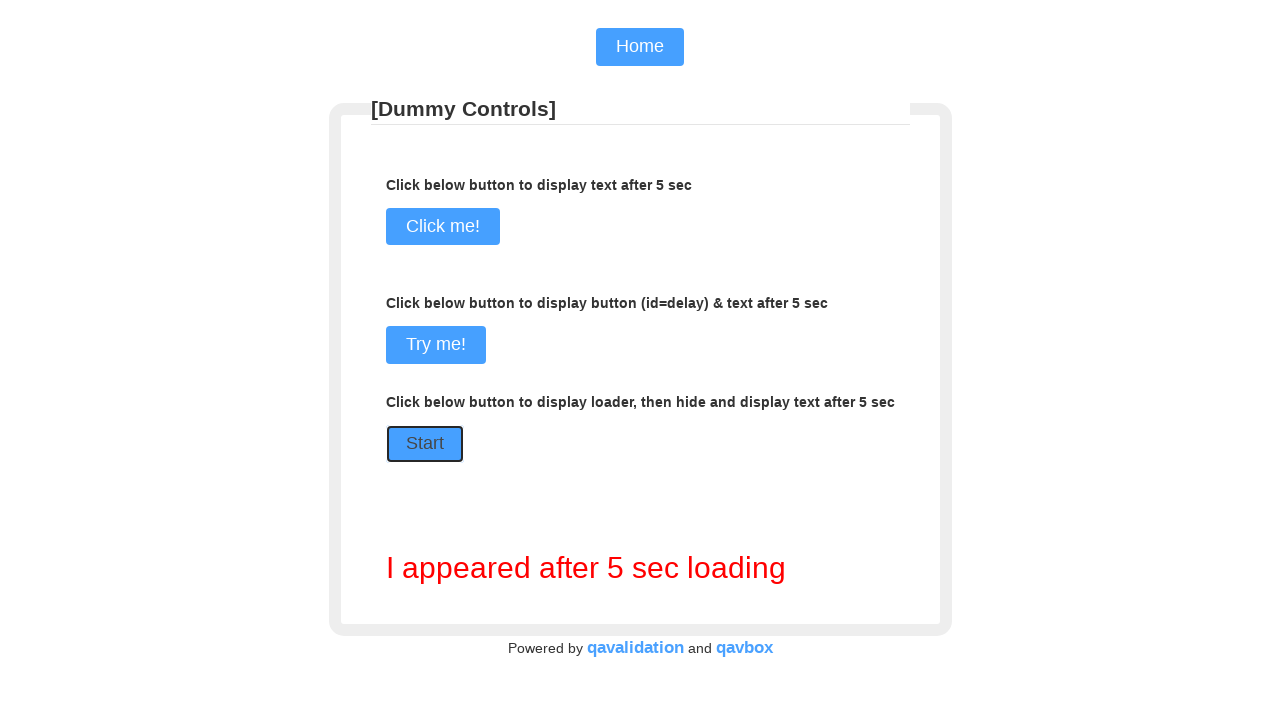